Tests waitUntil functionality by clicking a button and waiting for a checkbox to no longer exist

Starting URL: https://the-internet.herokuapp.com/dynamic_controls

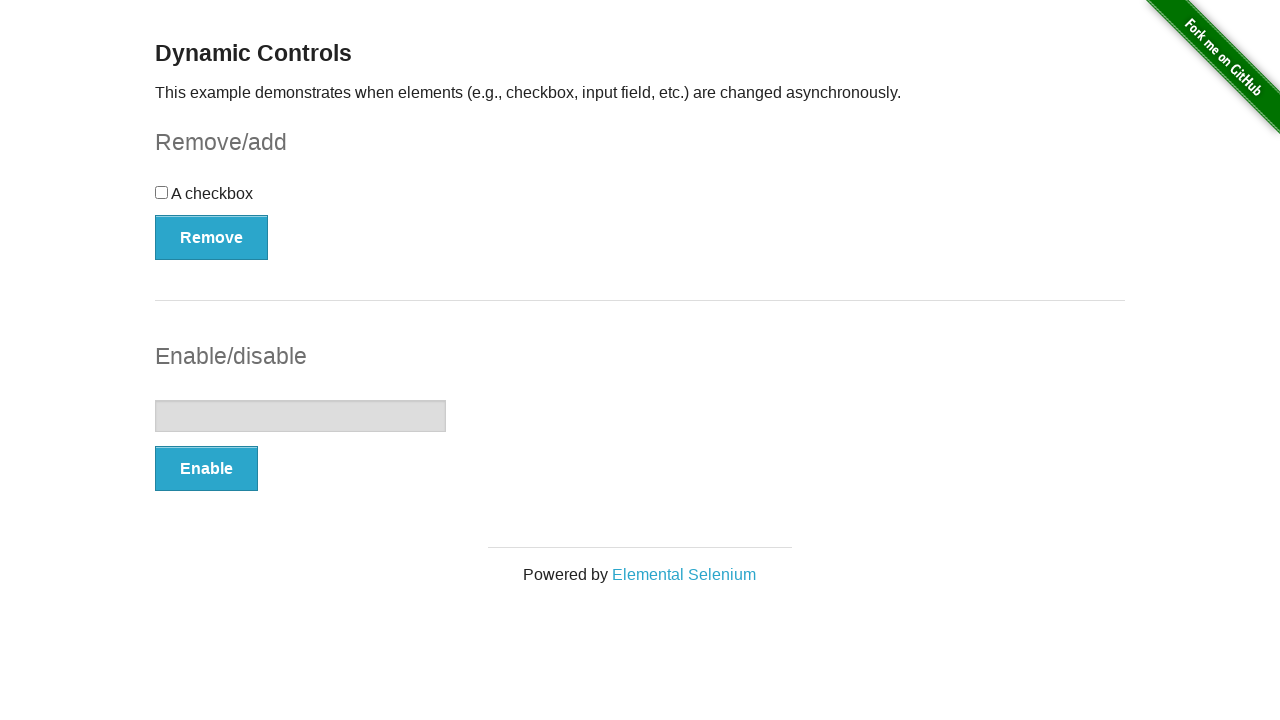

Clicked the remove checkbox button at (212, 237) on #checkbox-example button
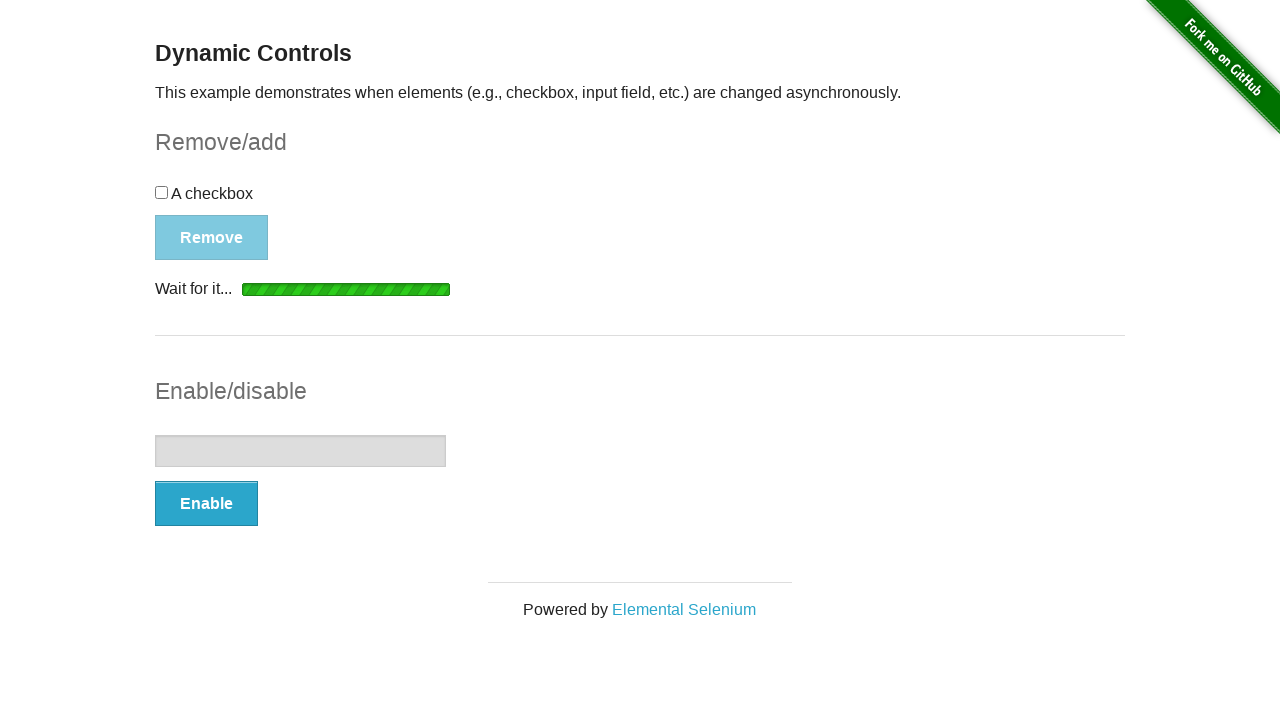

Waited for checkbox to be detached from DOM
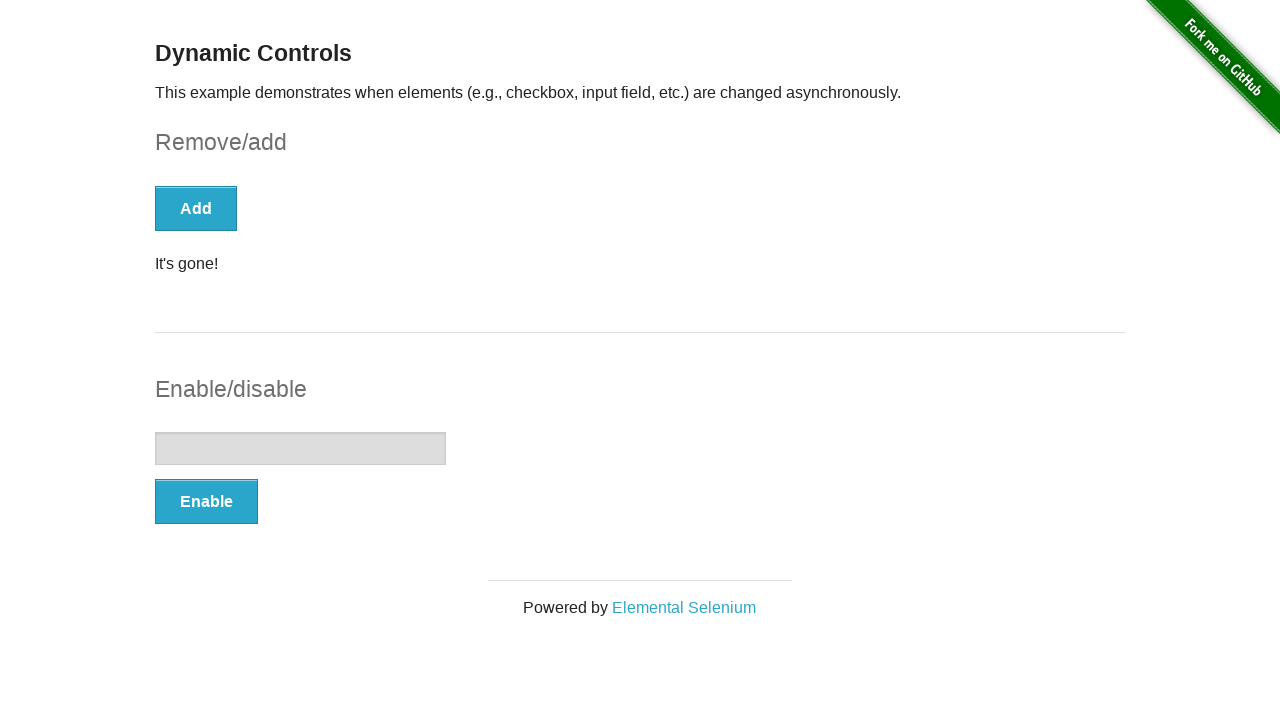

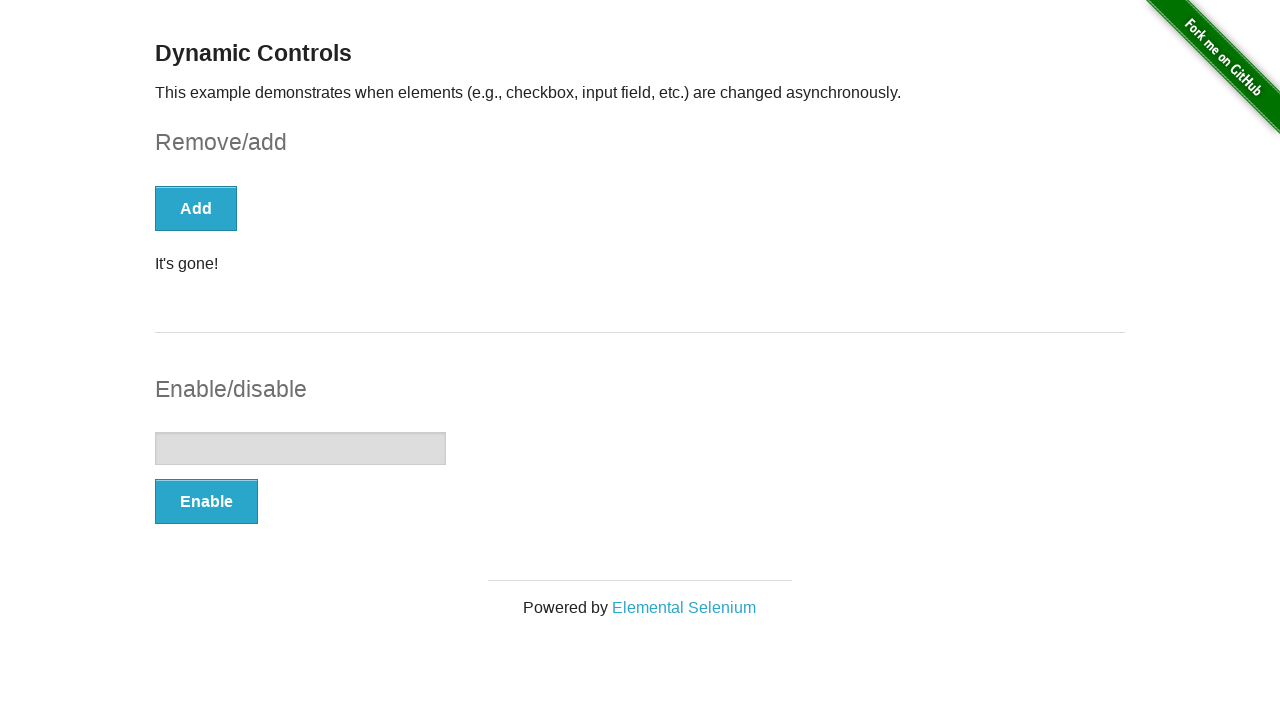